Tests the search functionality on python.org by entering a search term and submitting the search form

Starting URL: https://www.python.org/

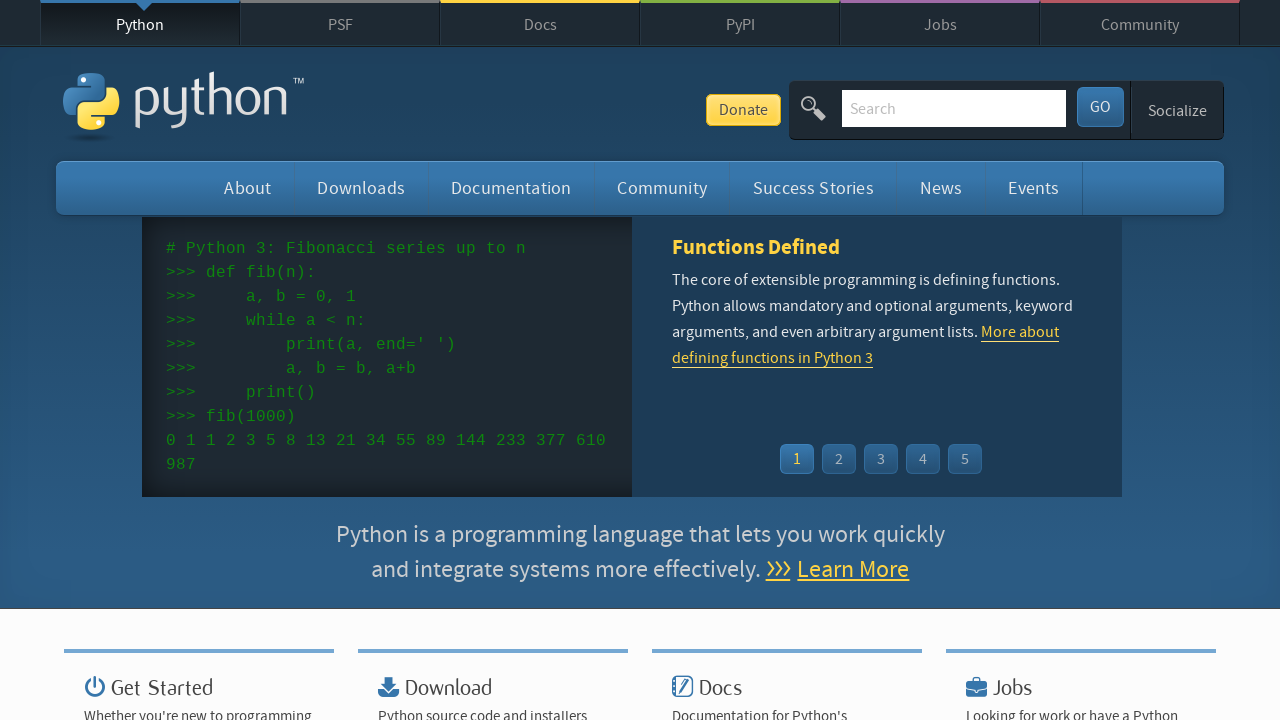

Cleared the search field on #id-search-field
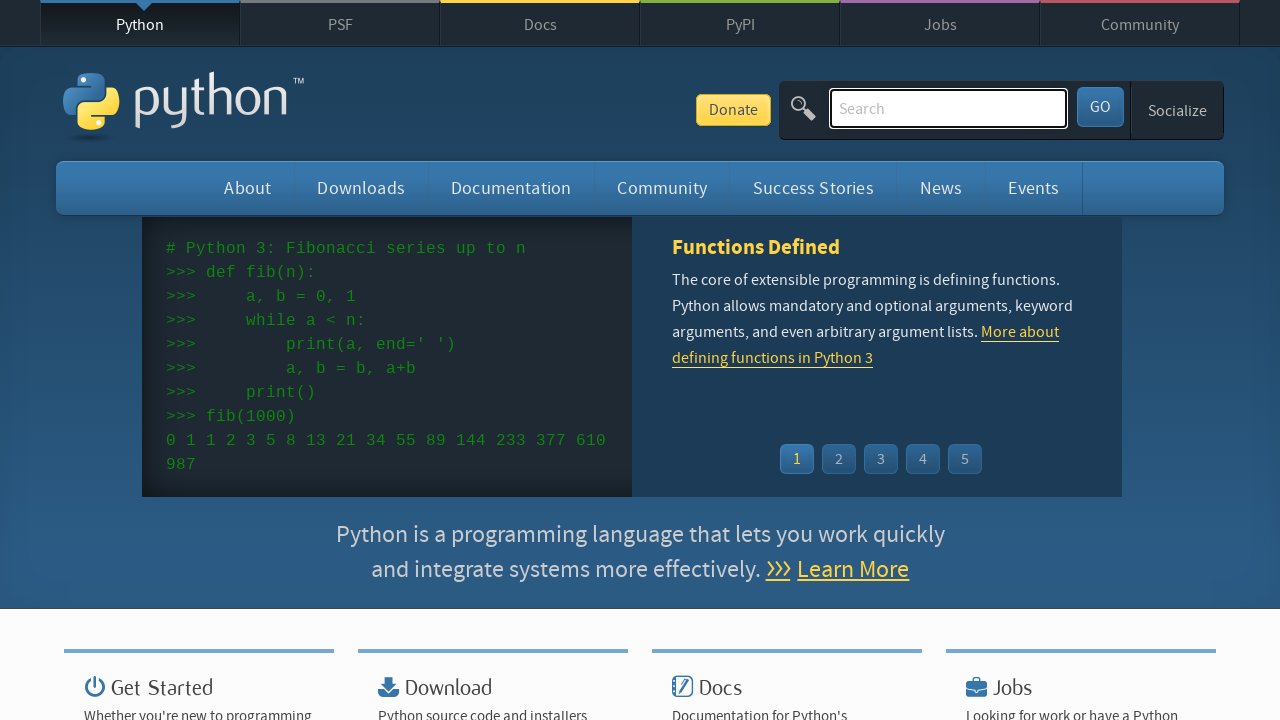

Filled search field with 'lambda' on #id-search-field
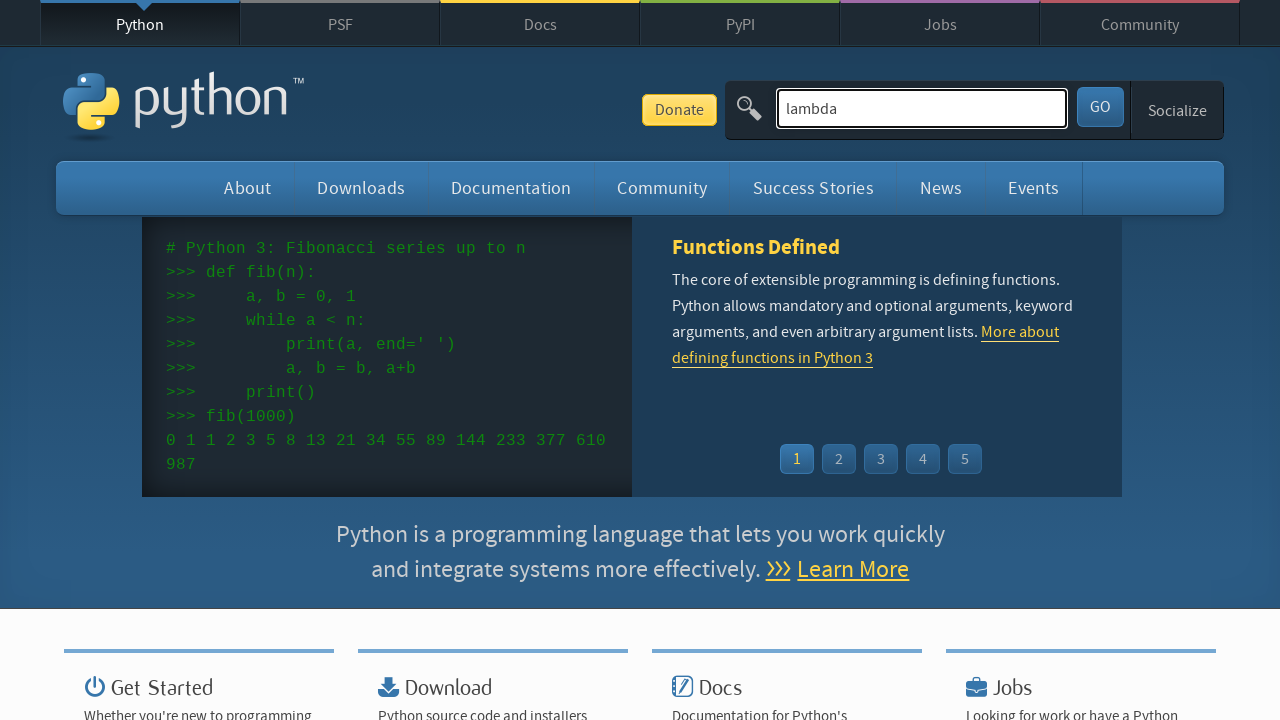

Pressed Enter to submit the search on #id-search-field
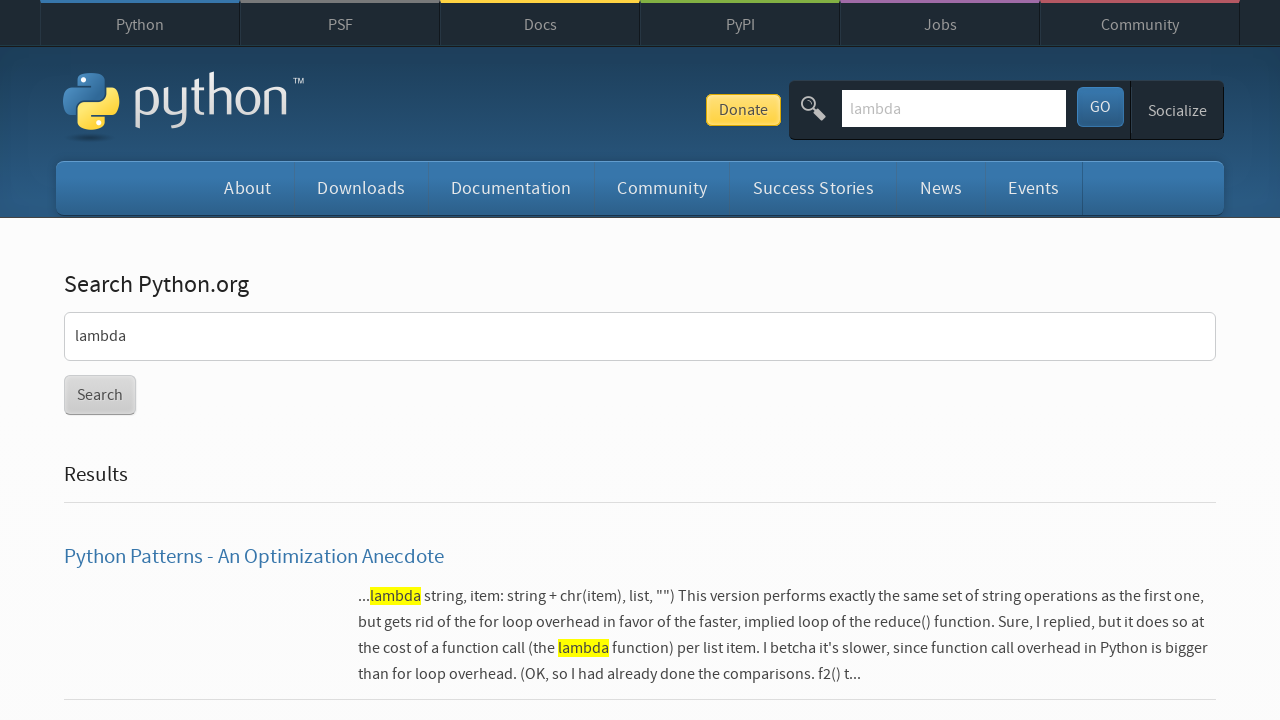

Search results loaded (network idle)
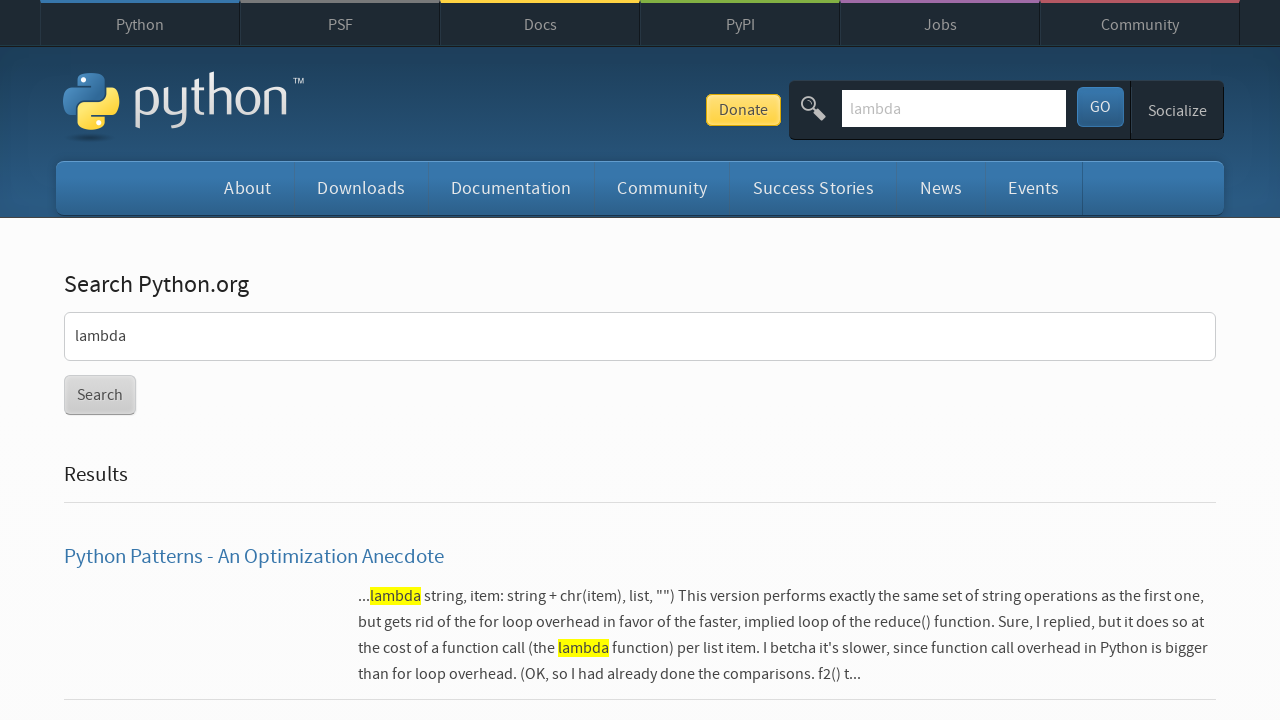

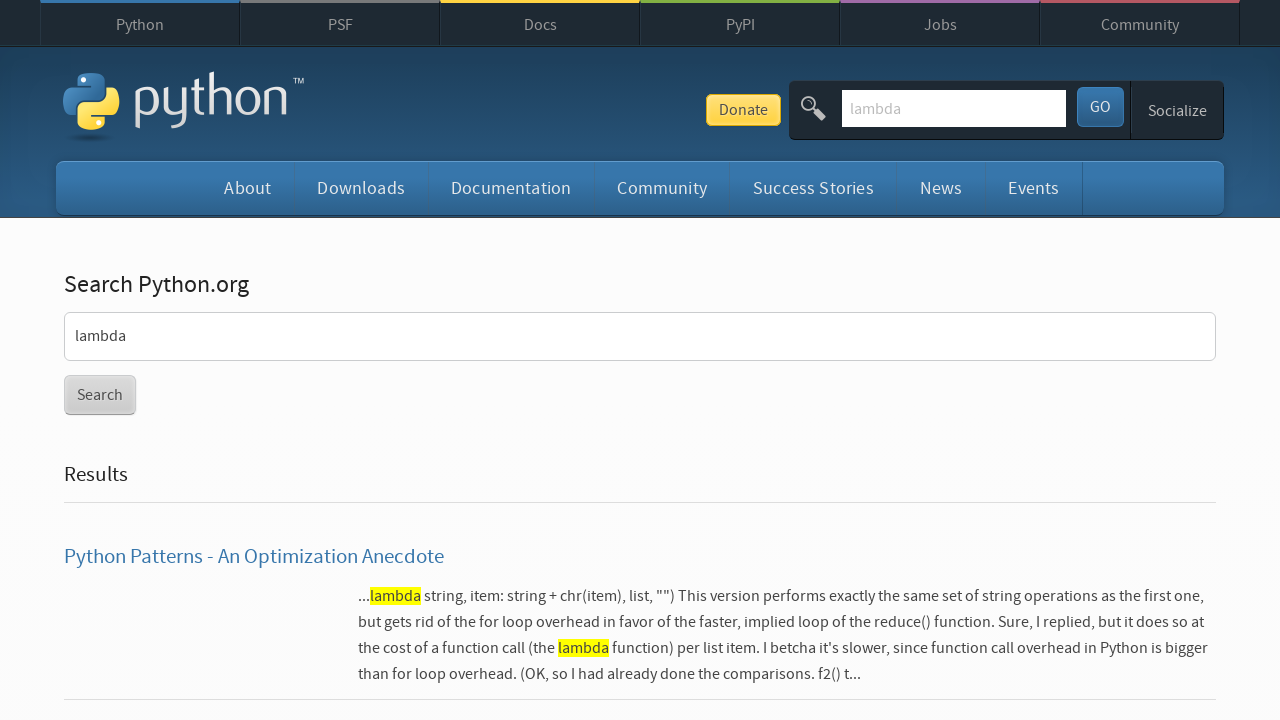